Navigates to the React Native roadmap page and waits for the resource SVG element to load

Starting URL: https://roadmap.sh/react-native

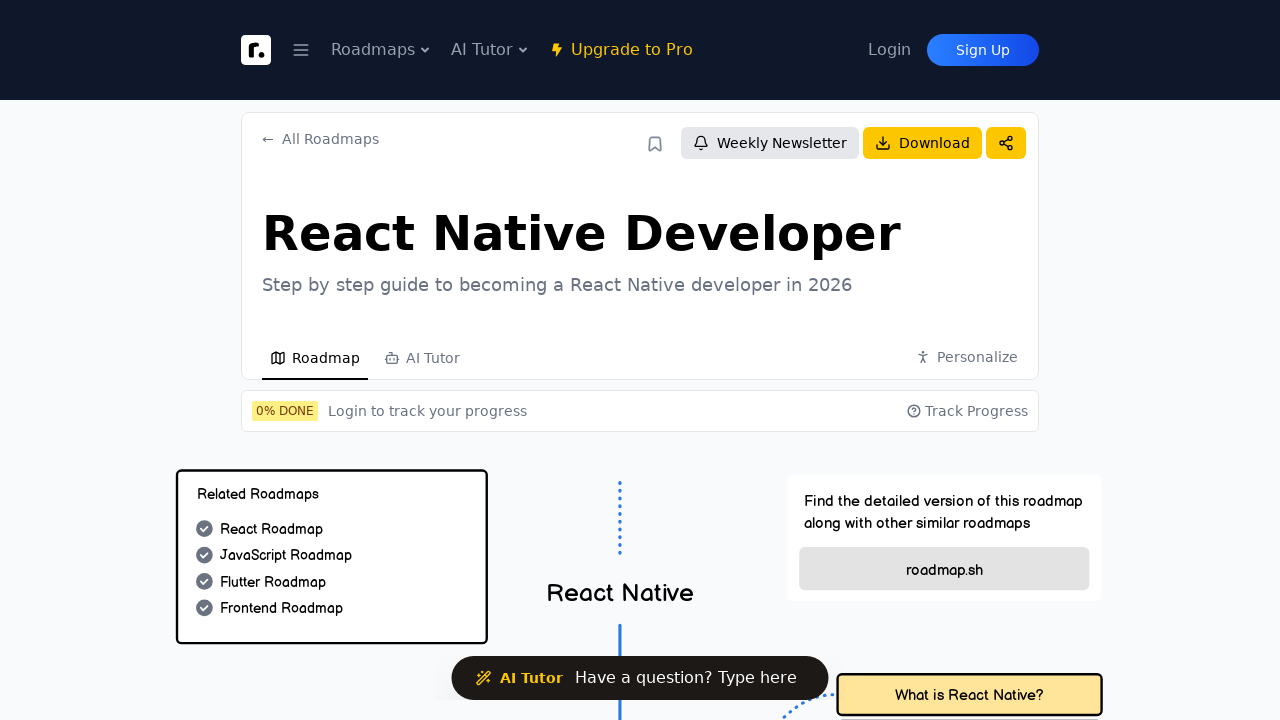

Navigated to React Native roadmap page
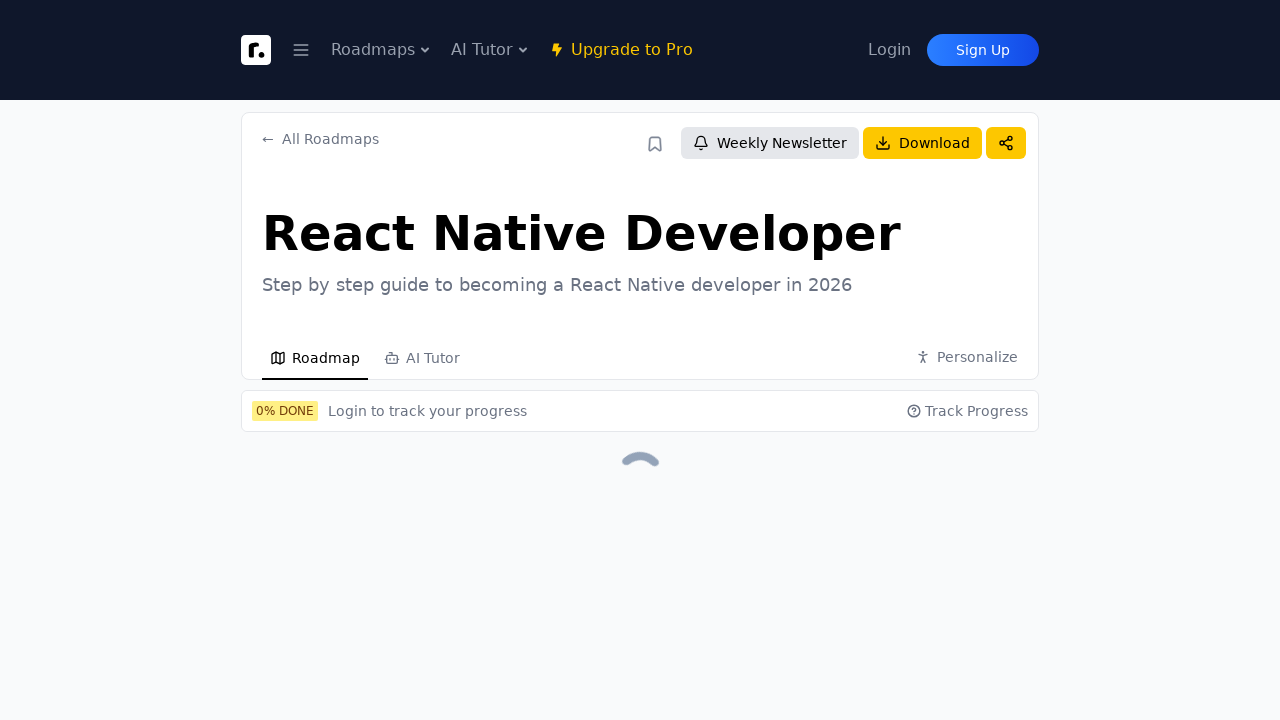

Waited for resource SVG element to be present
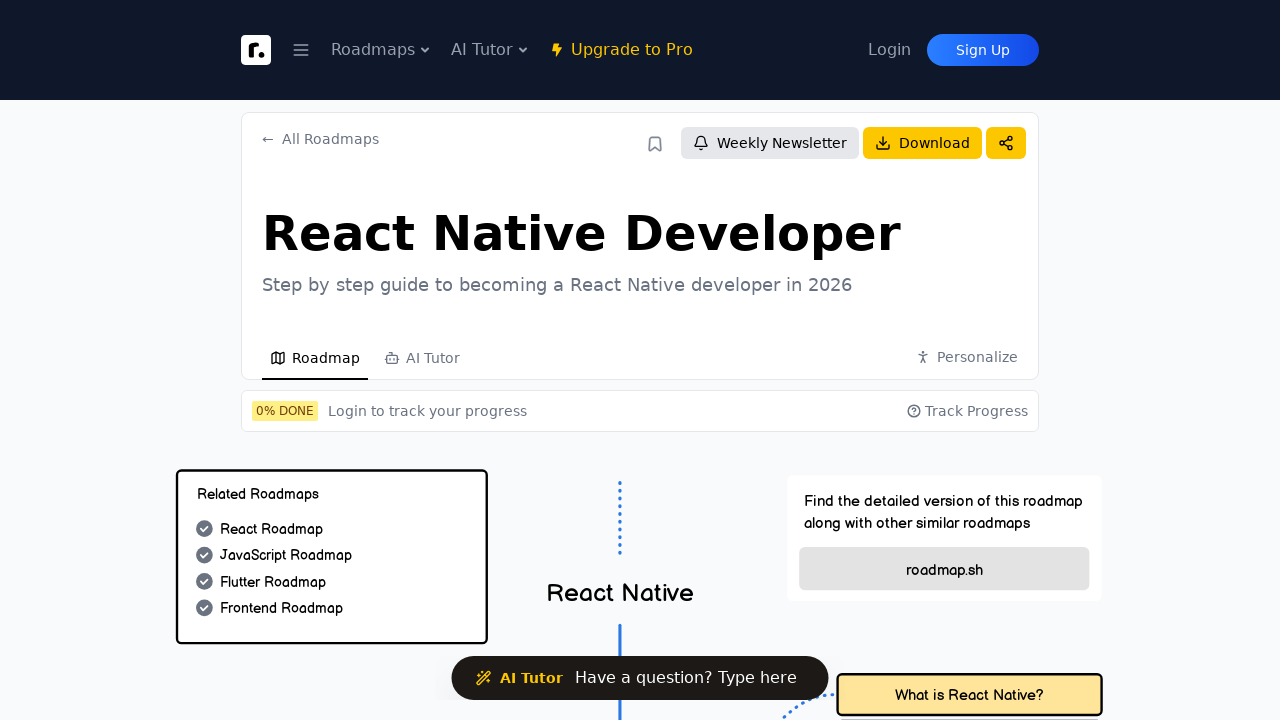

Located resource SVG wrap element
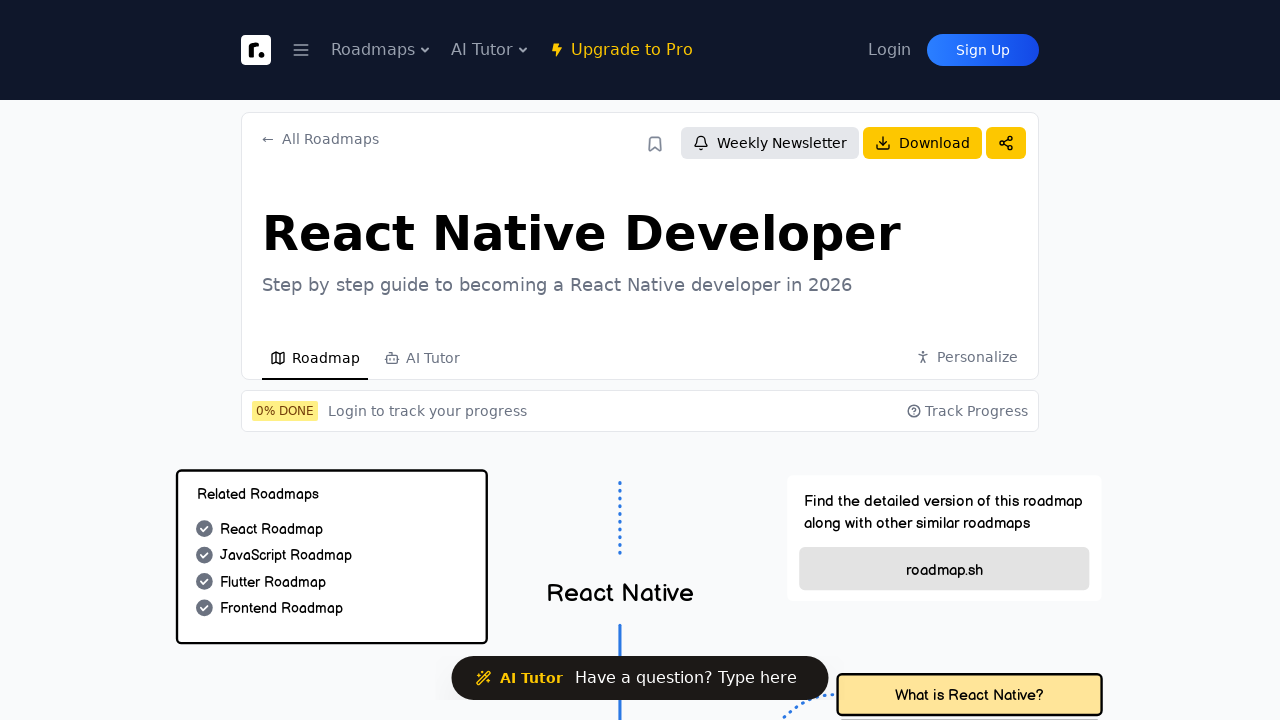

Verified resource SVG element is visible
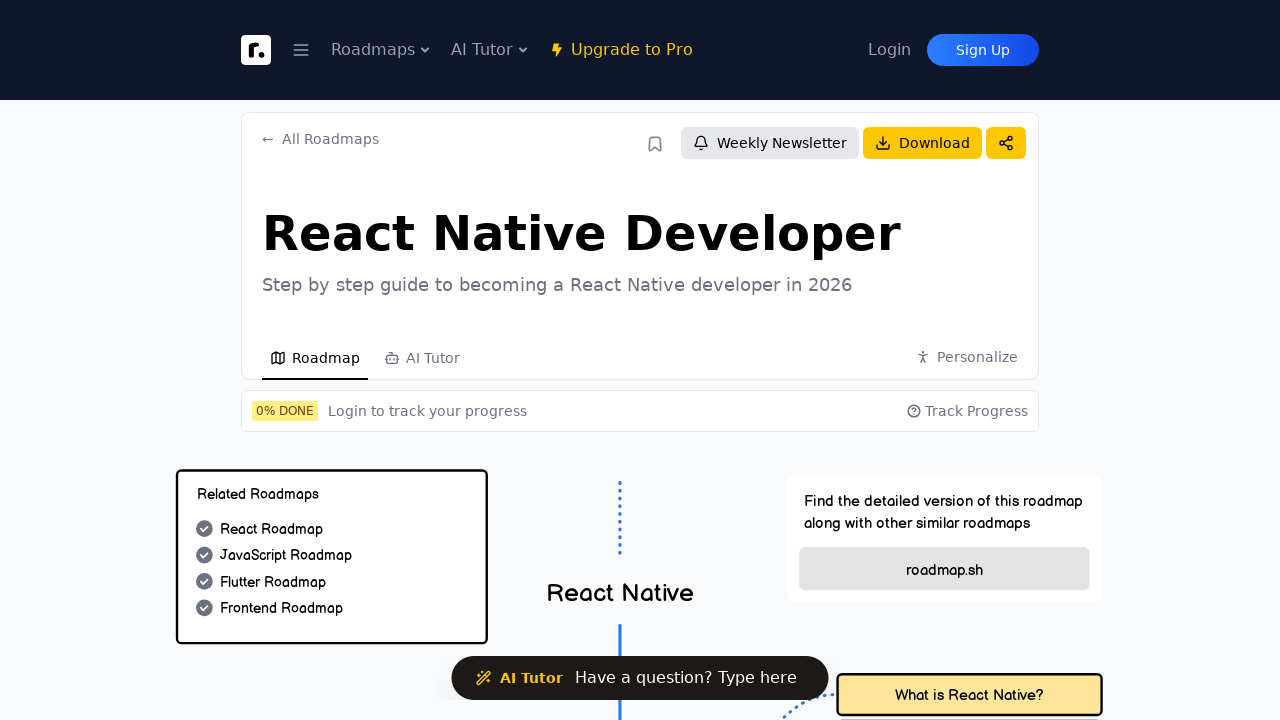

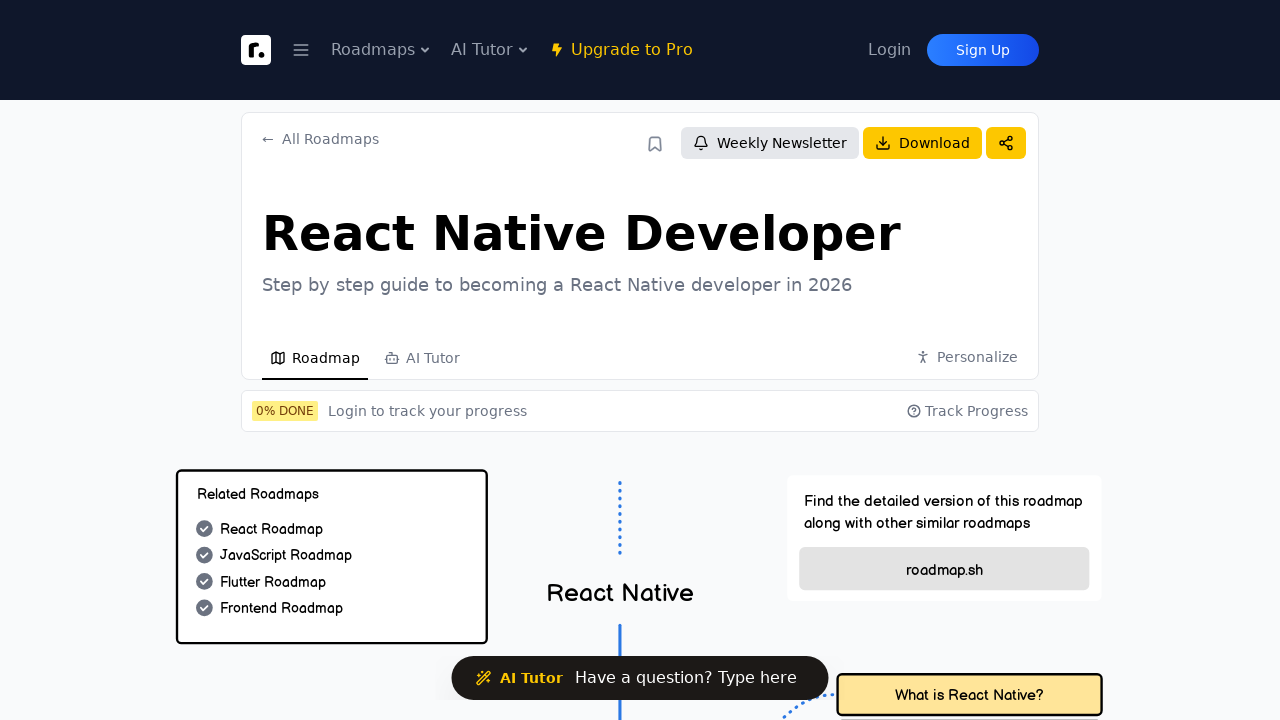